Tests entering text in a JavaScript prompt dialog and accepting it, then verifying the entered text is displayed

Starting URL: https://practice.cydeo.com/javascript_alerts

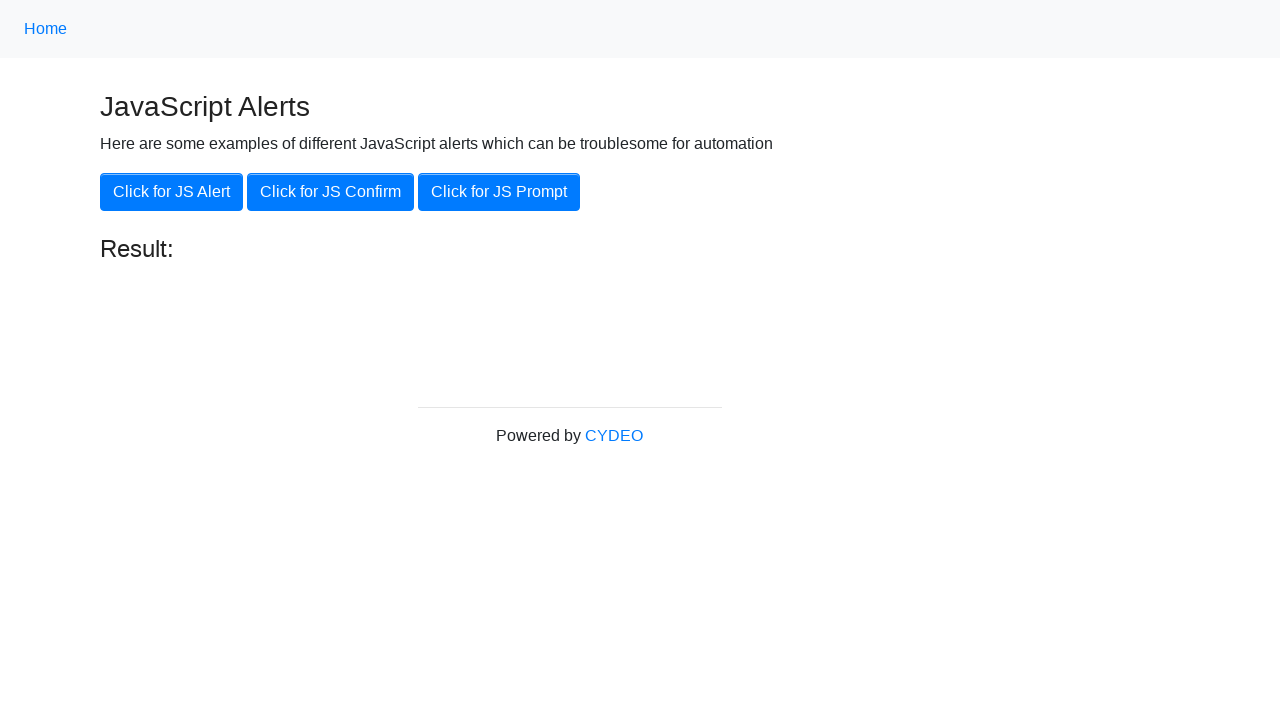

Set up dialog handler to accept prompt with 'hello'
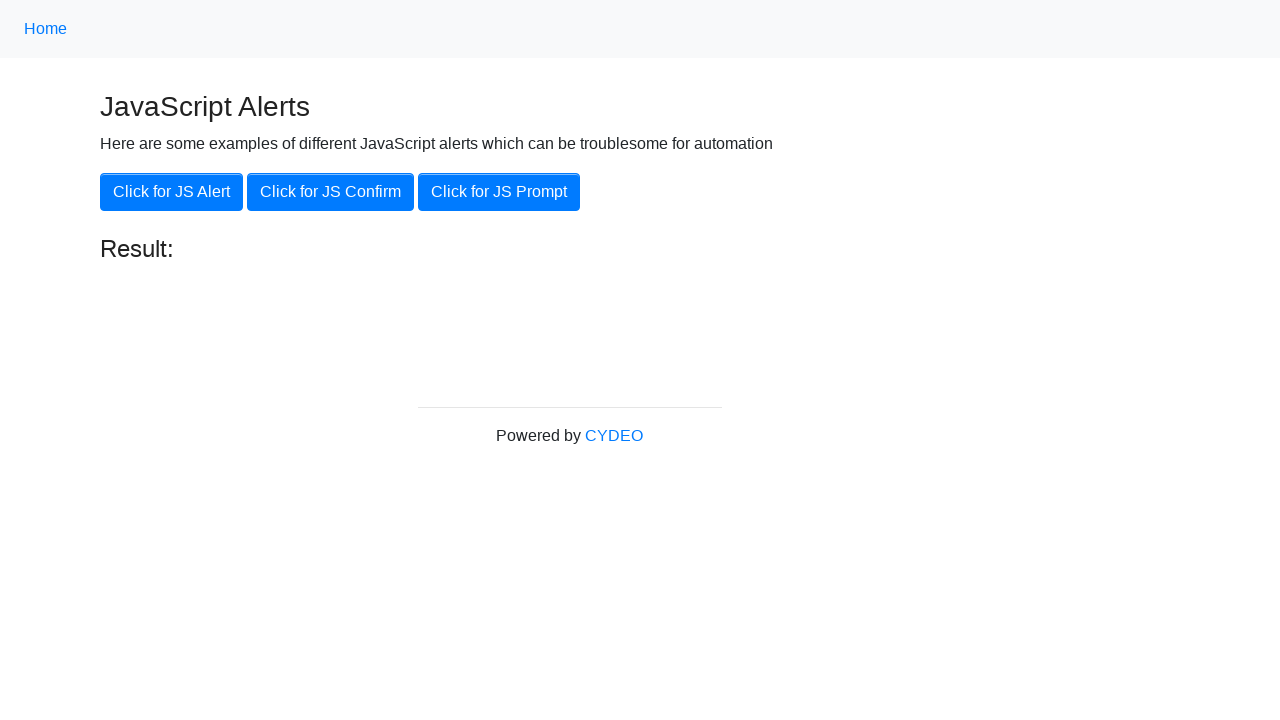

Clicked the JS Prompt button to trigger the alert dialog at (499, 192) on button[onclick='jsPrompt()']
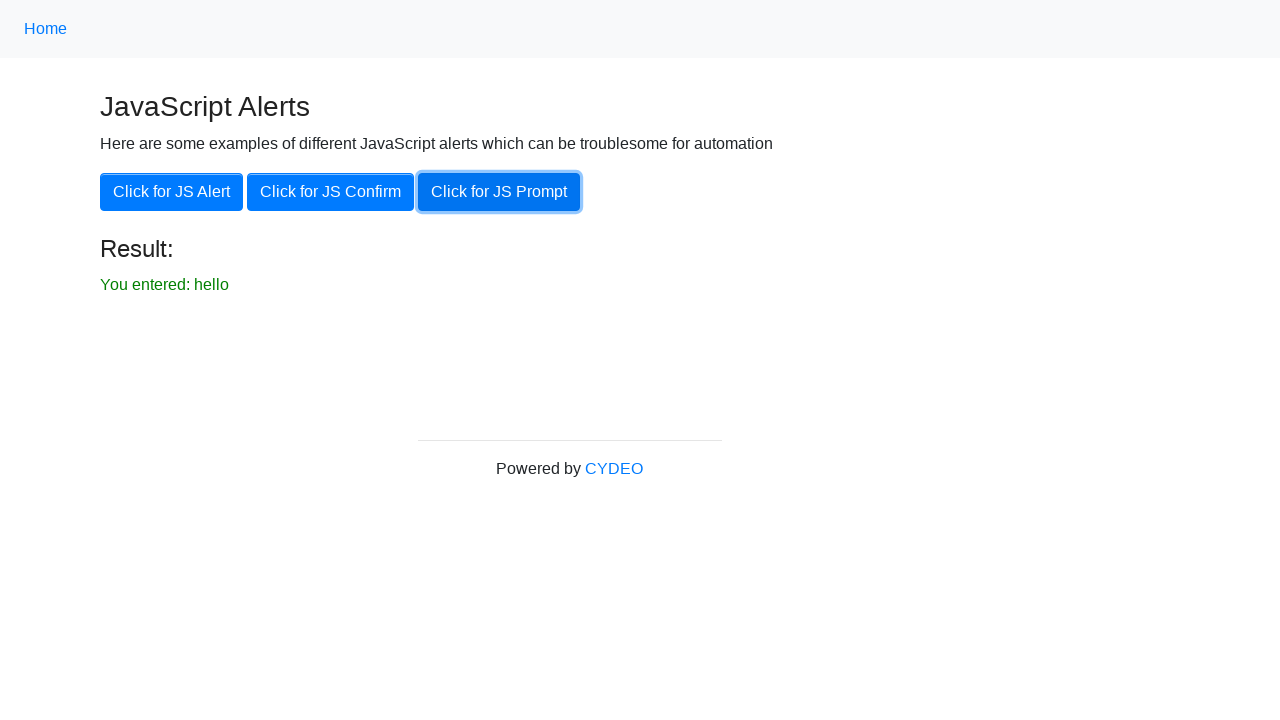

Retrieved the result text from the page
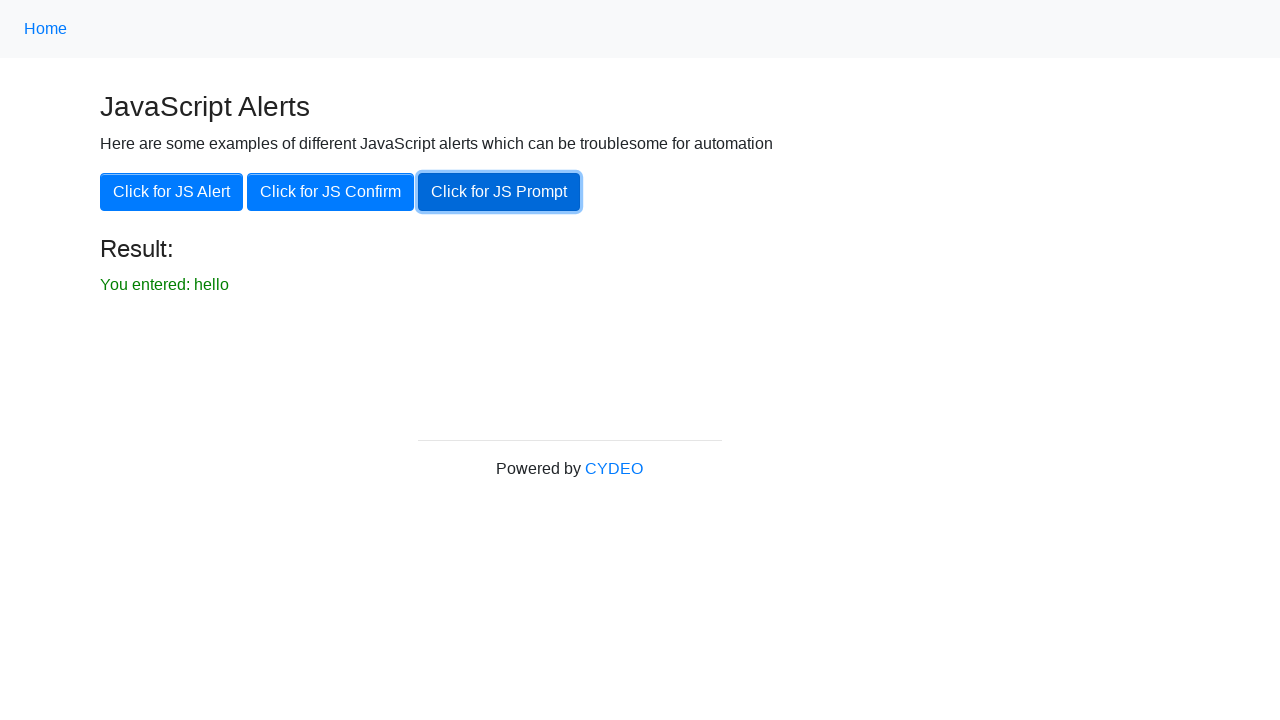

Verified that the entered text 'hello' is displayed correctly
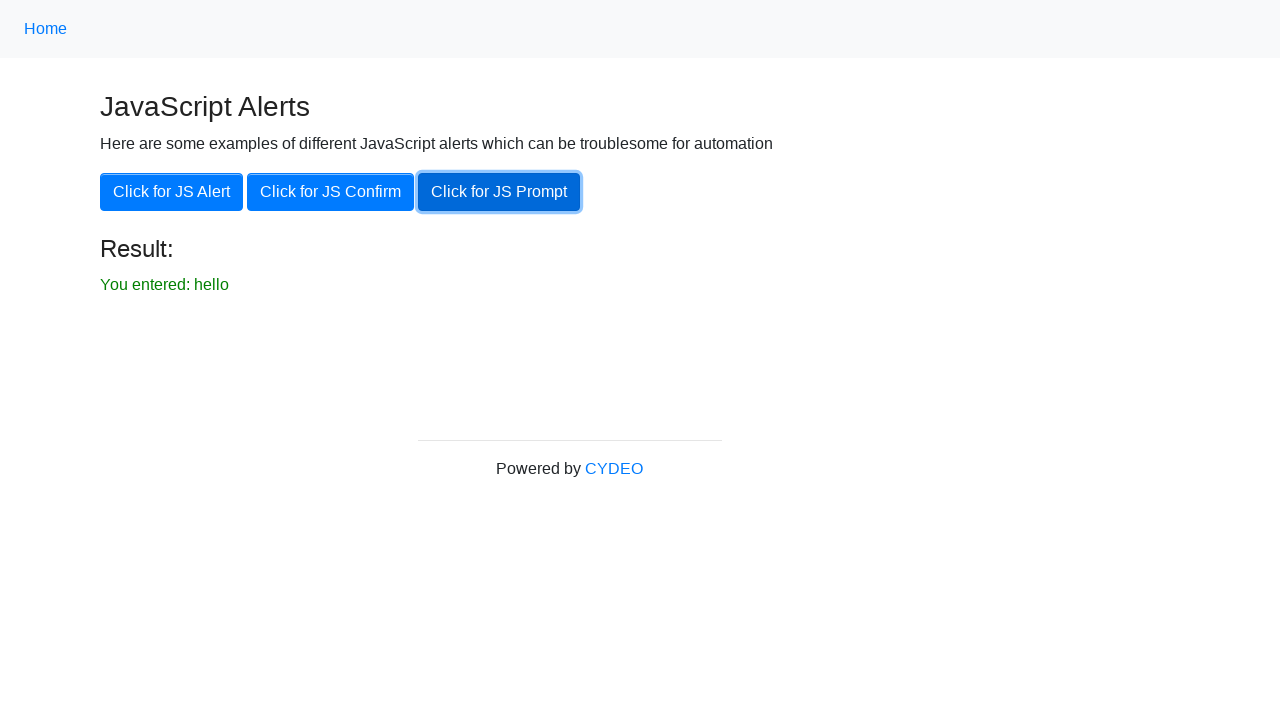

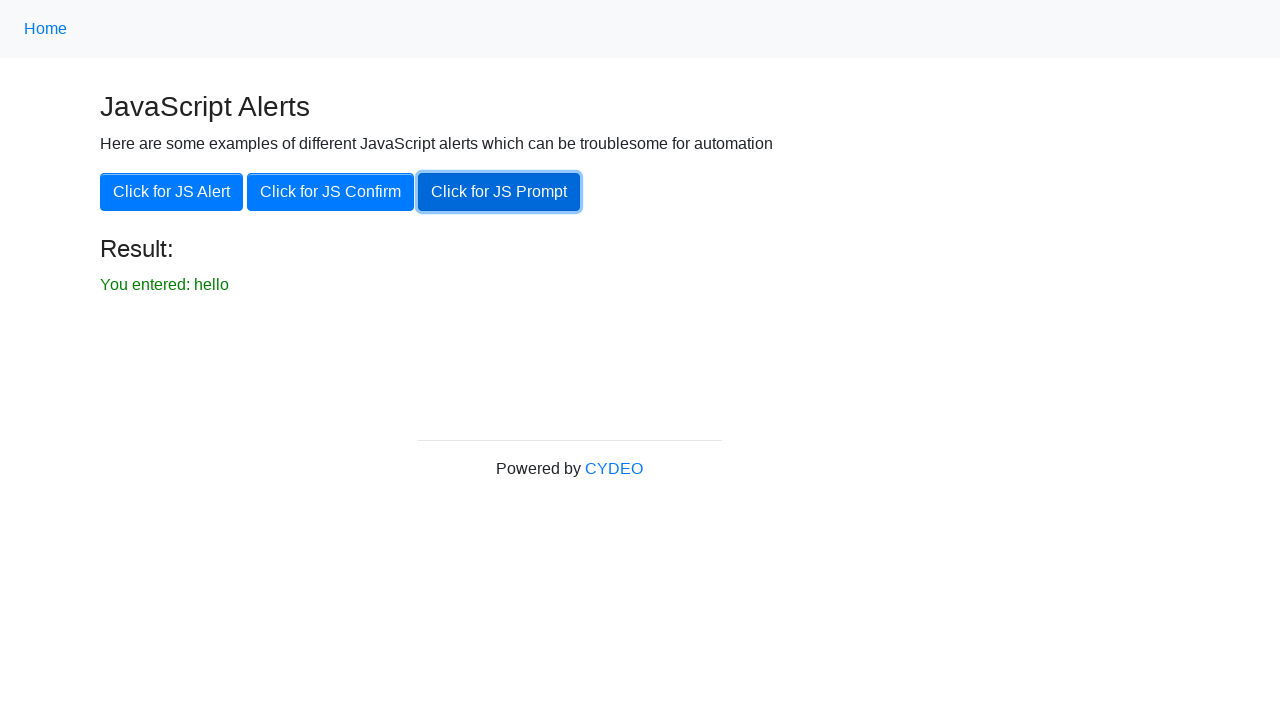